Tests the calculator invalid input handling by entering "invalid" as the first number and verifying appropriate error message

Starting URL: https://calculatorhtml.onrender.com

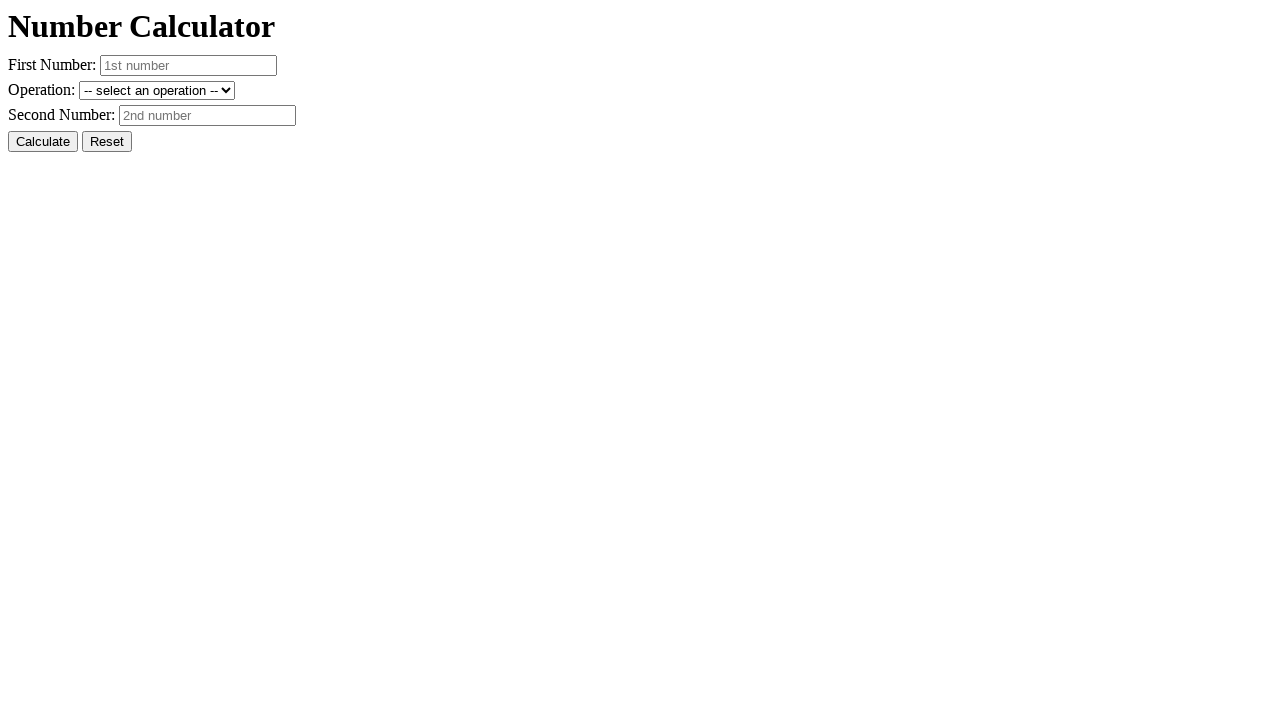

Navigated to calculator application
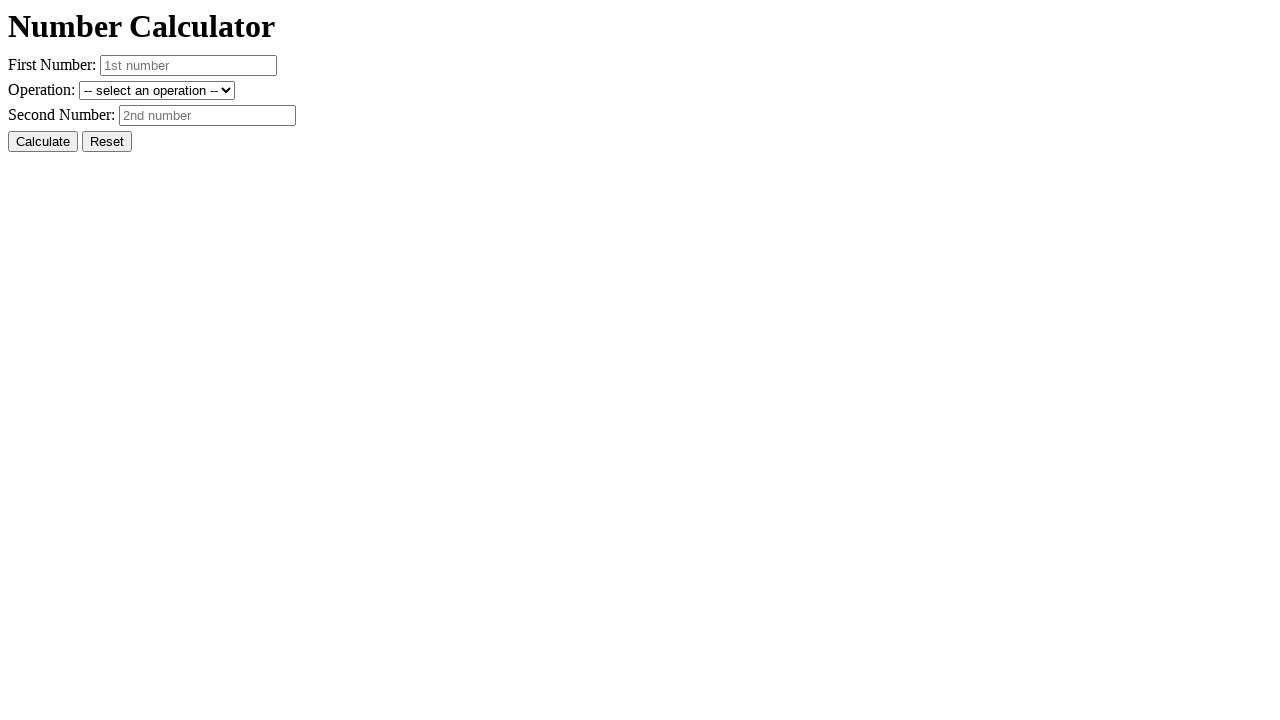

Clicked Reset button to clear previous values at (107, 142) on #resetButton
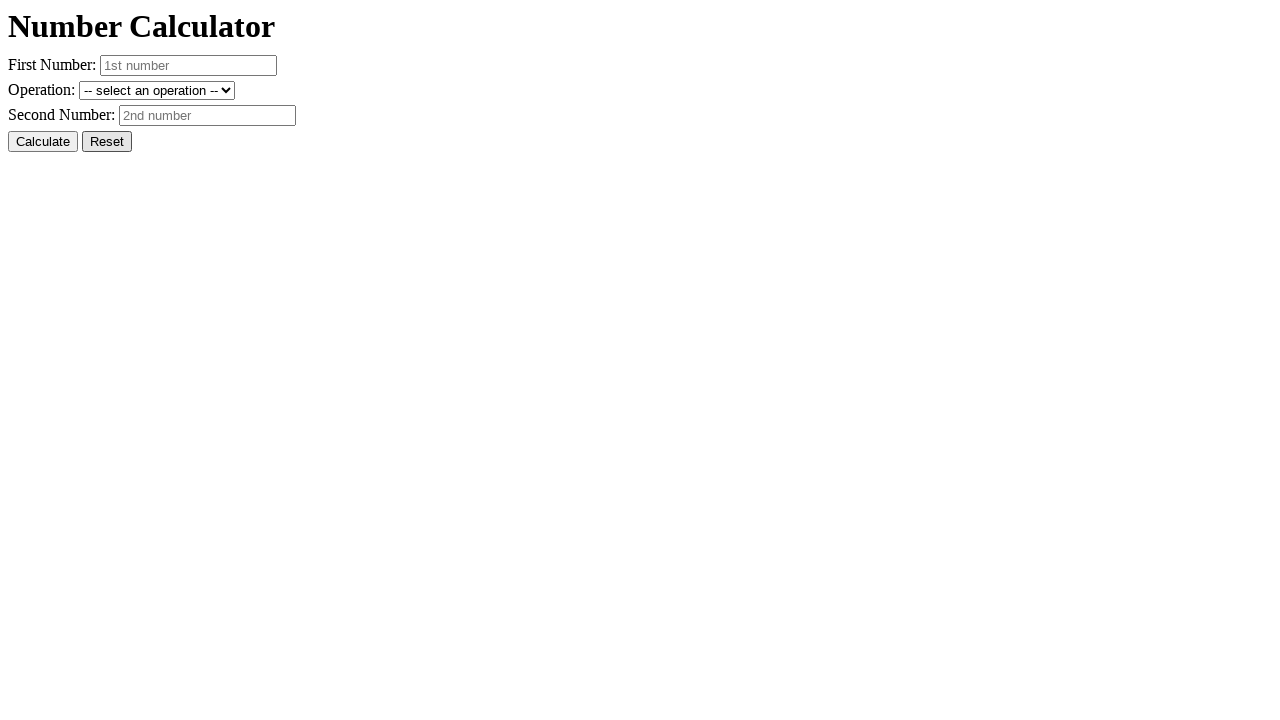

Entered 'invalid' as the first number on #number1
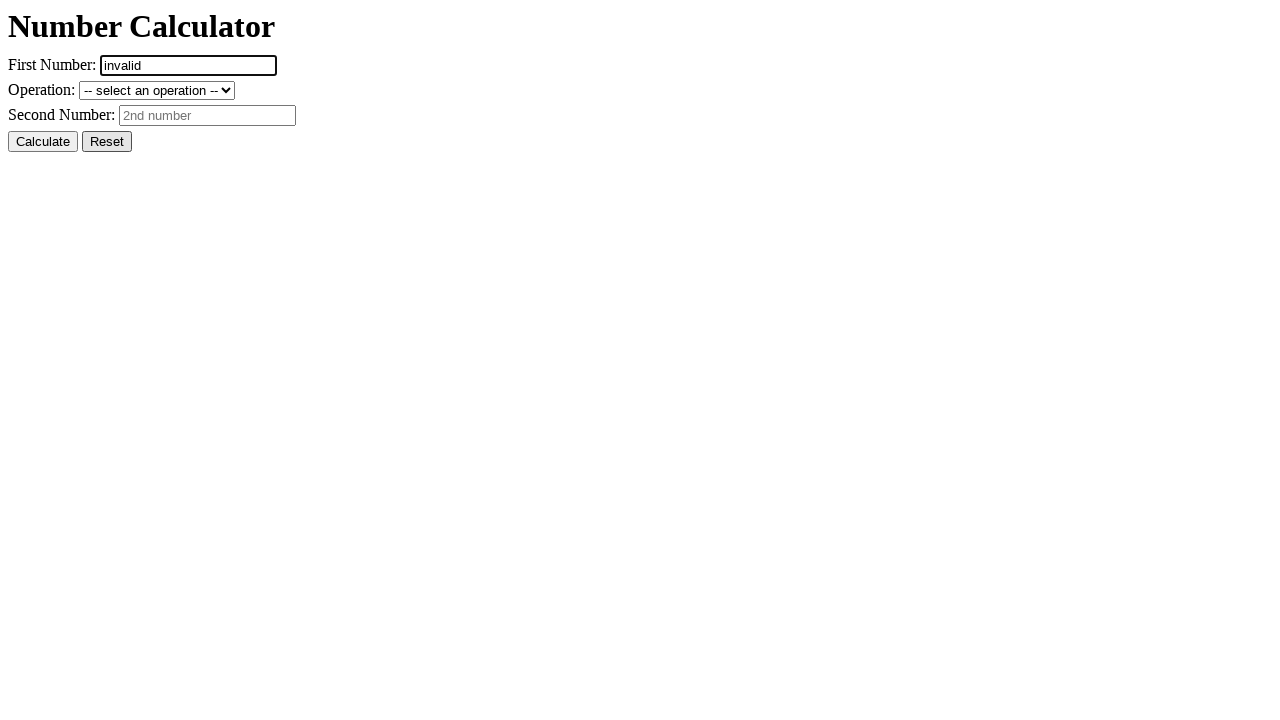

Entered '10' as the second number on #number2
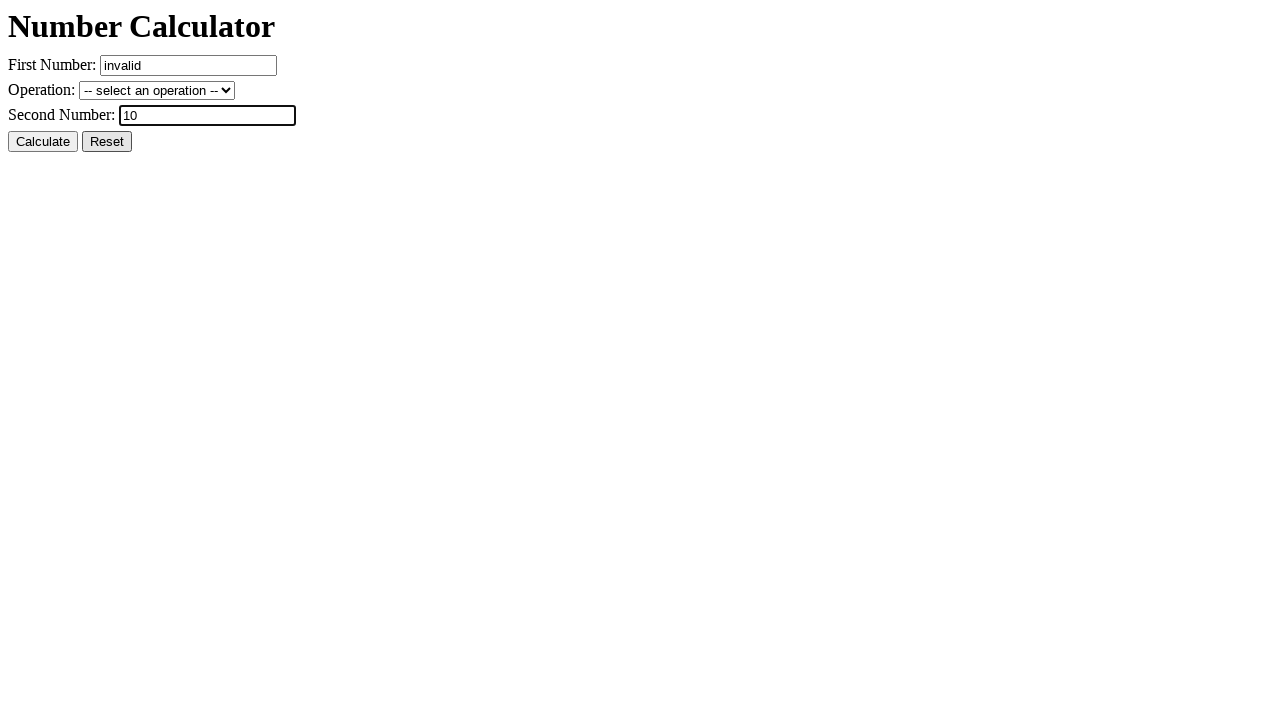

Selected addition operation from dropdown on #operation
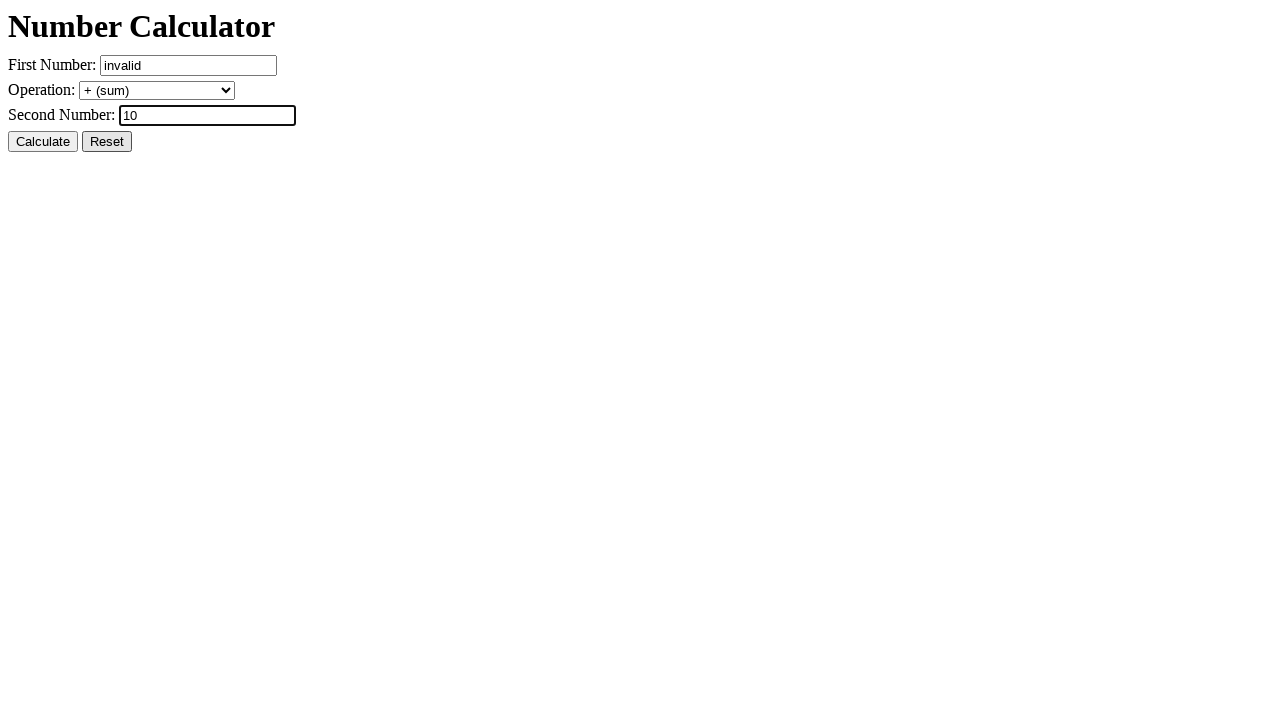

Clicked Calculate button to perform operation at (43, 142) on #calcButton
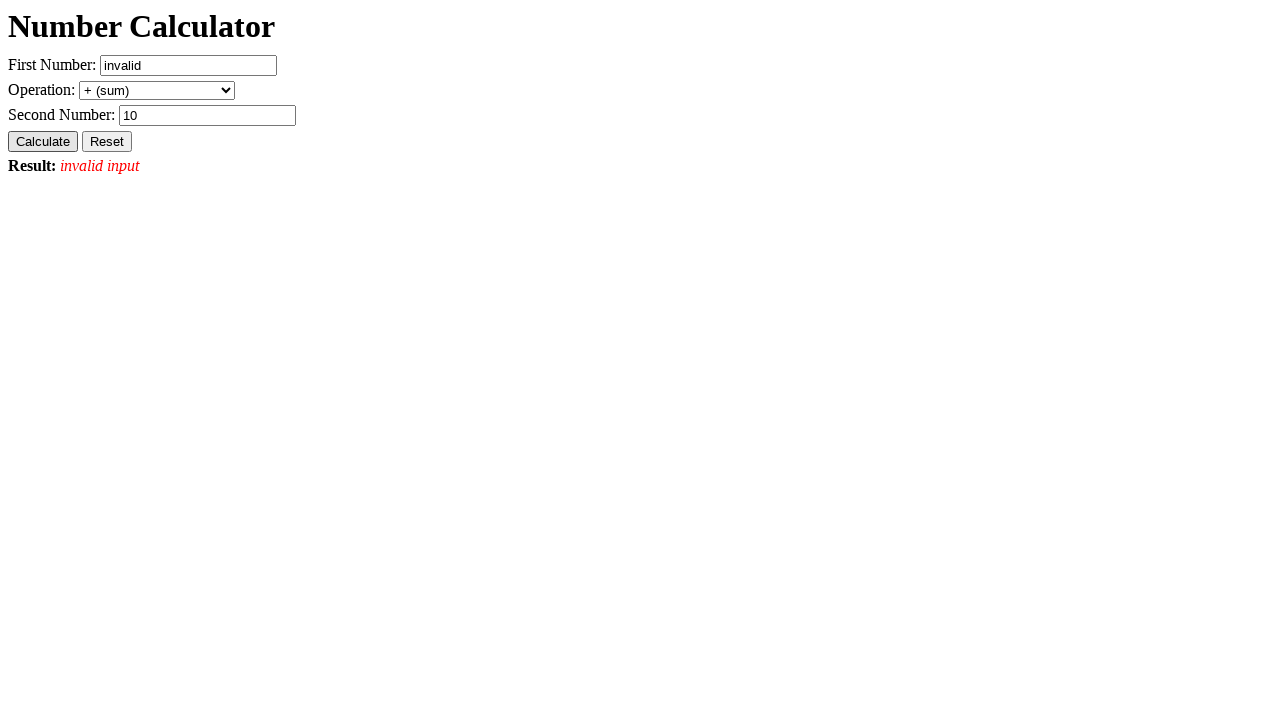

Result element loaded, displaying error message for invalid input
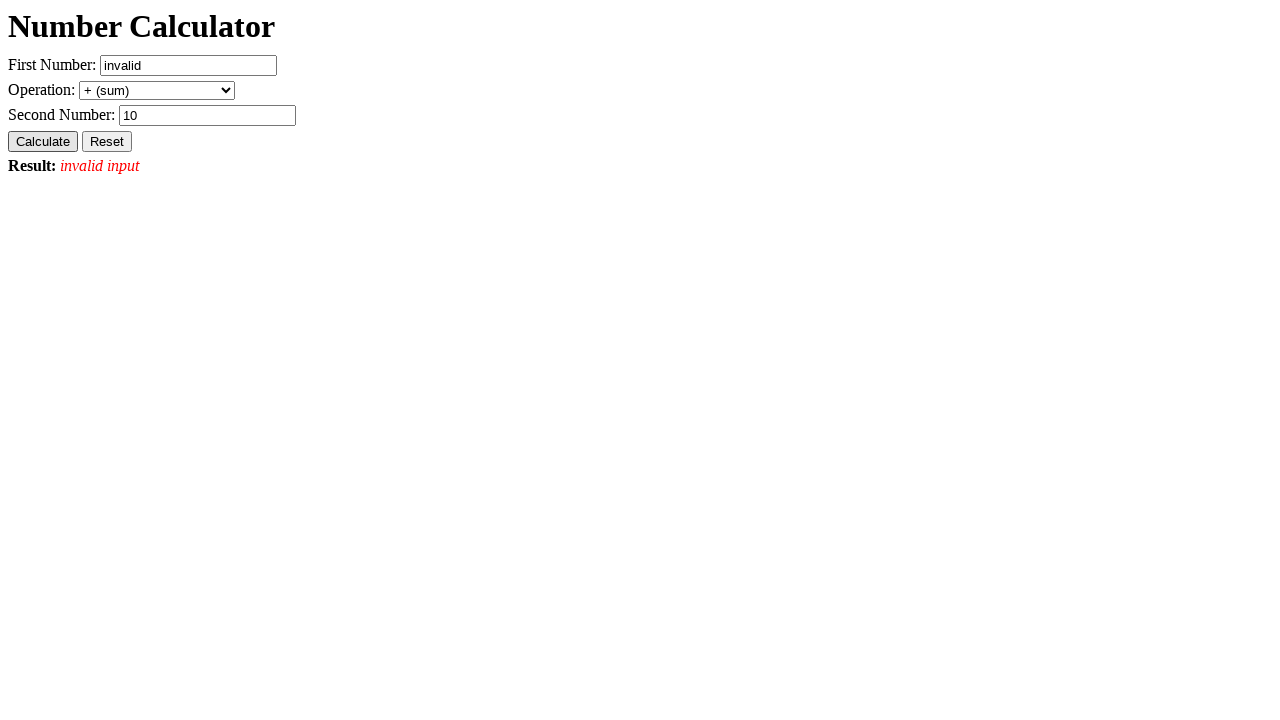

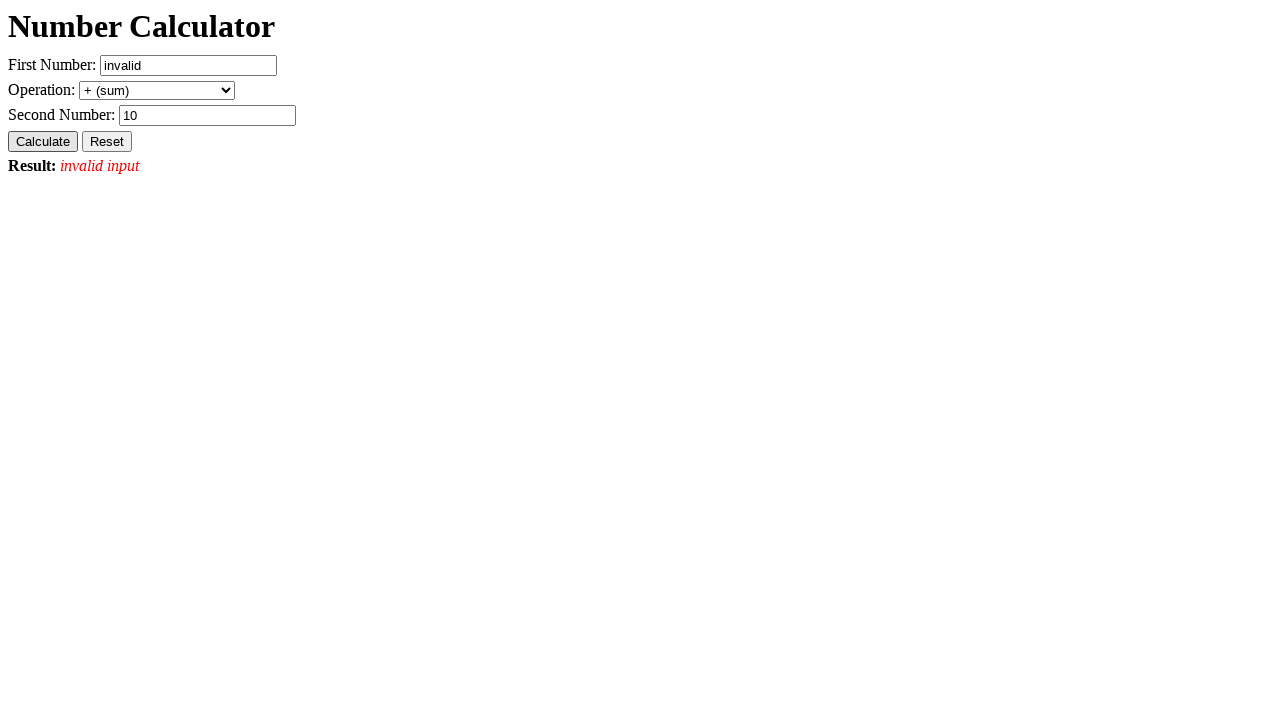